Tests a text box form by filling in user name, email, current address, and permanent address fields, then submitting the form

Starting URL: https://demoqa.com/text-box

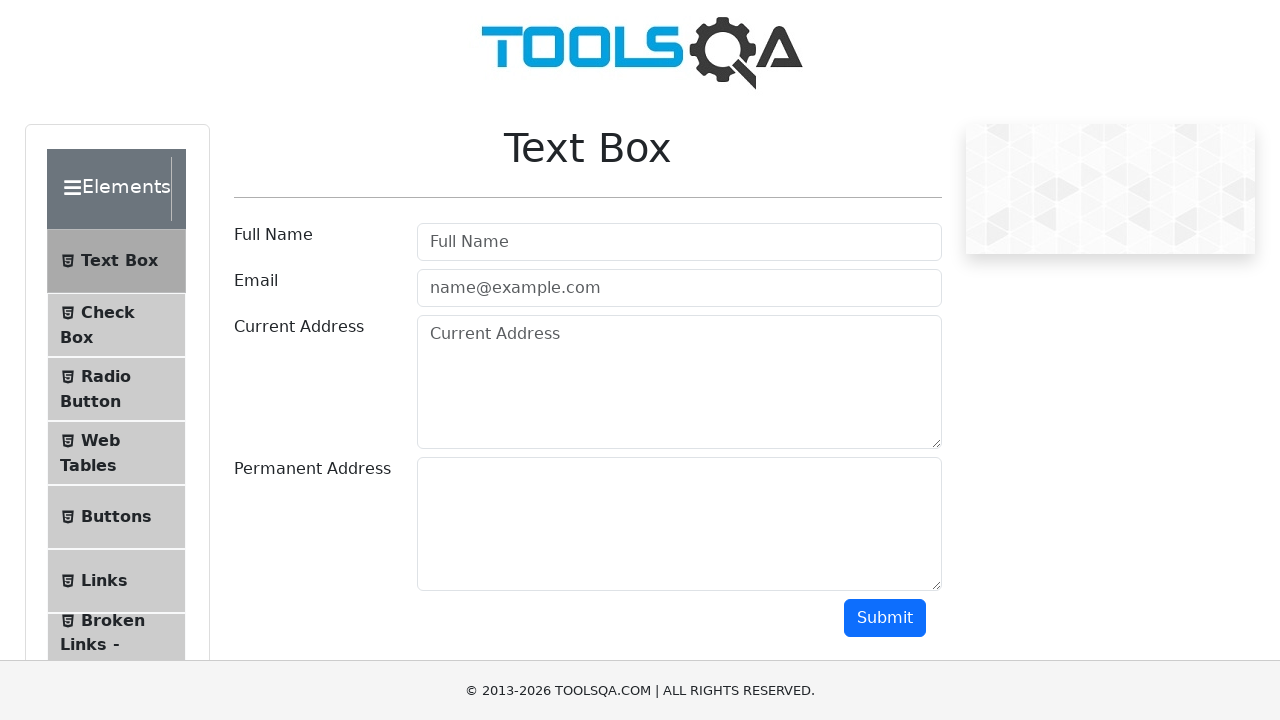

Filled user name field with 'Claudia' on input#userName
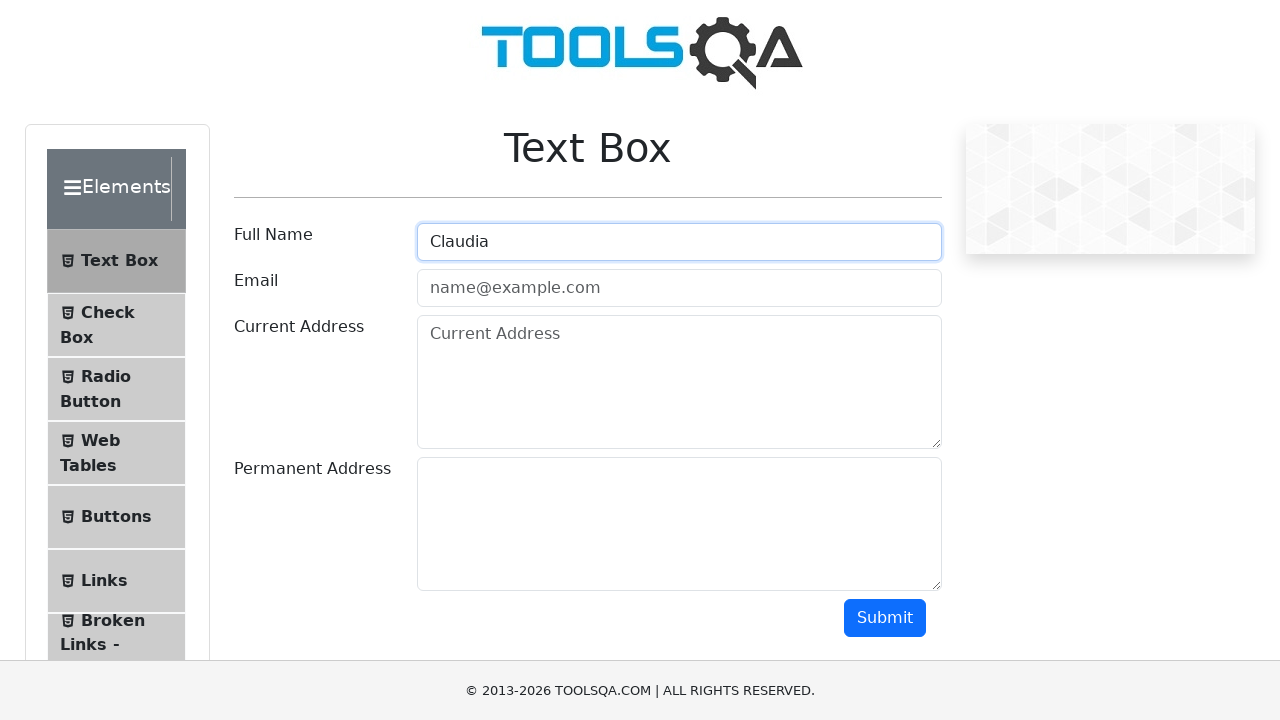

Filled email field with 'claudia.22t0.cn@gmail.com' on input#userEmail
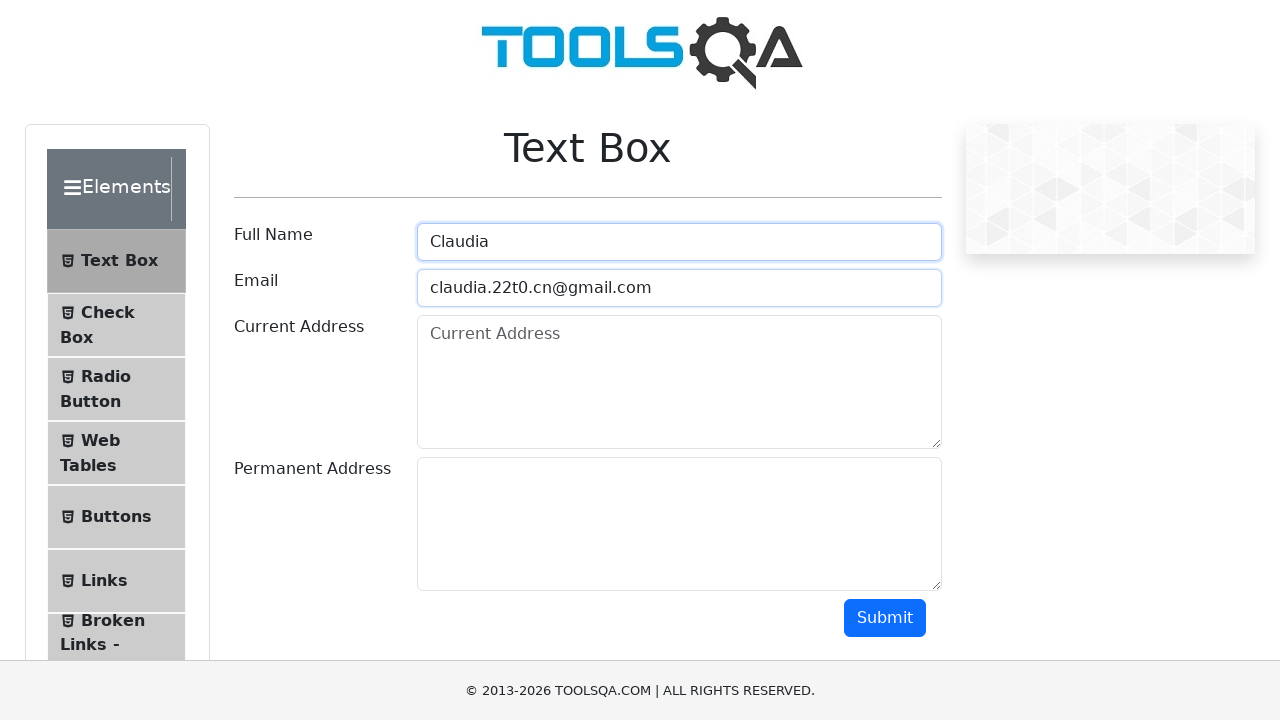

Filled current address field with 'direcciont' on textarea#currentAddress
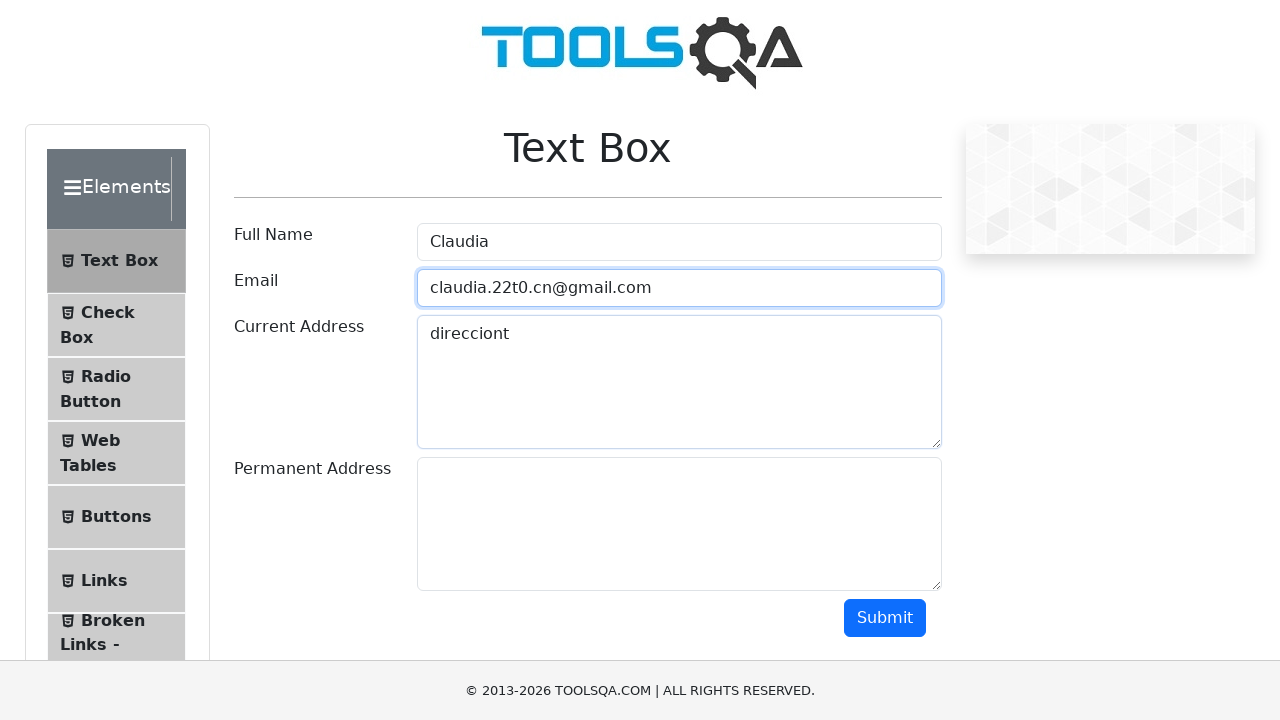

Filled permanent address field with 'Hola soy Claudia' on textarea#permanentAddress
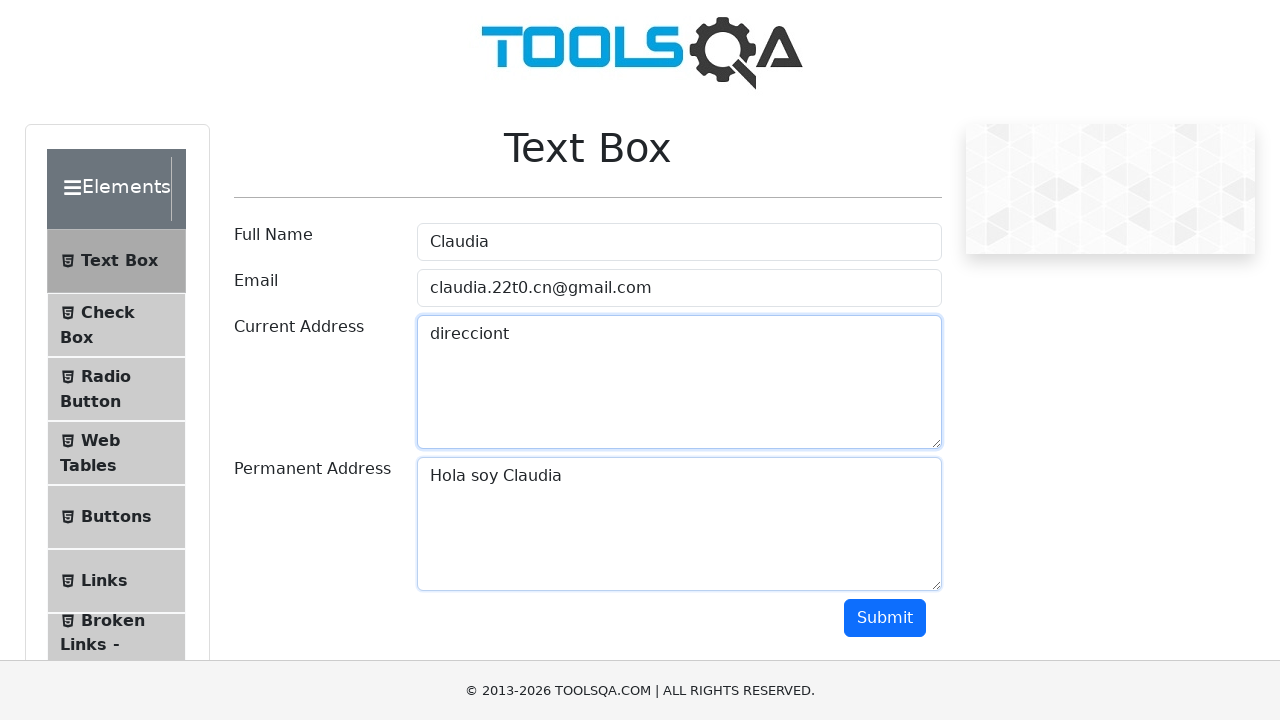

Scrolled down to make submit button visible
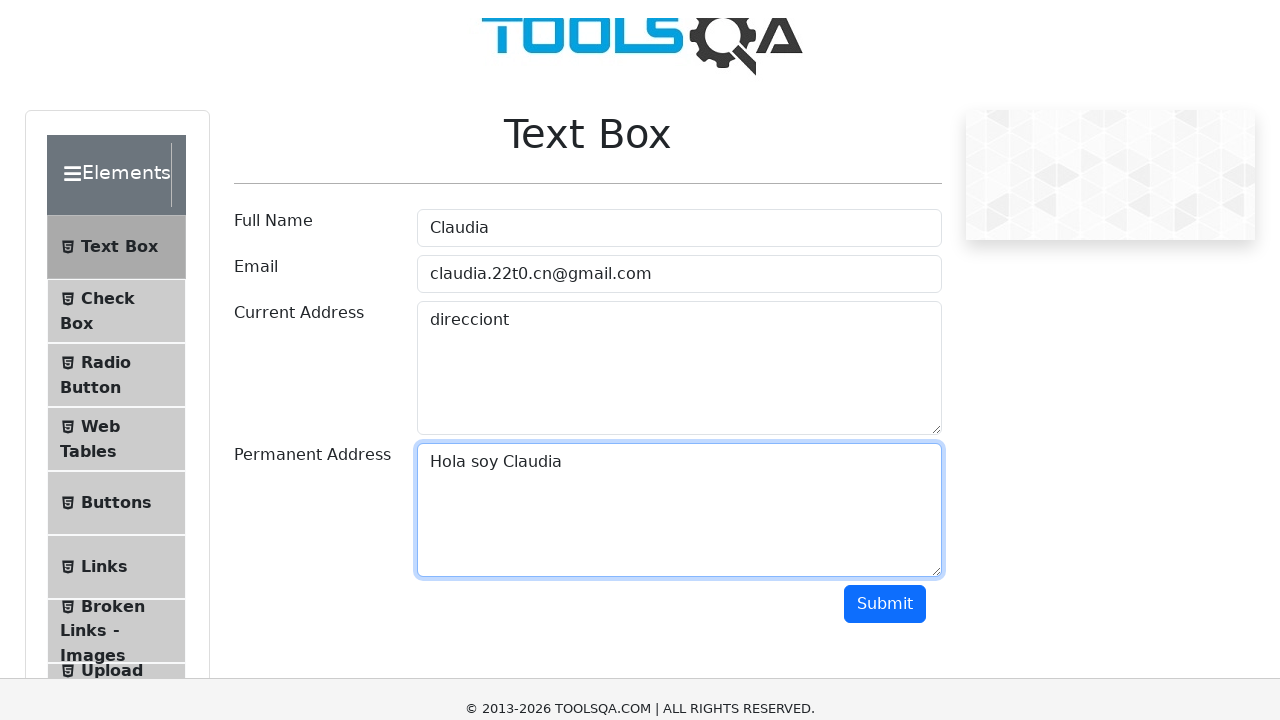

Clicked the submit button to submit the form at (885, 118) on button#submit
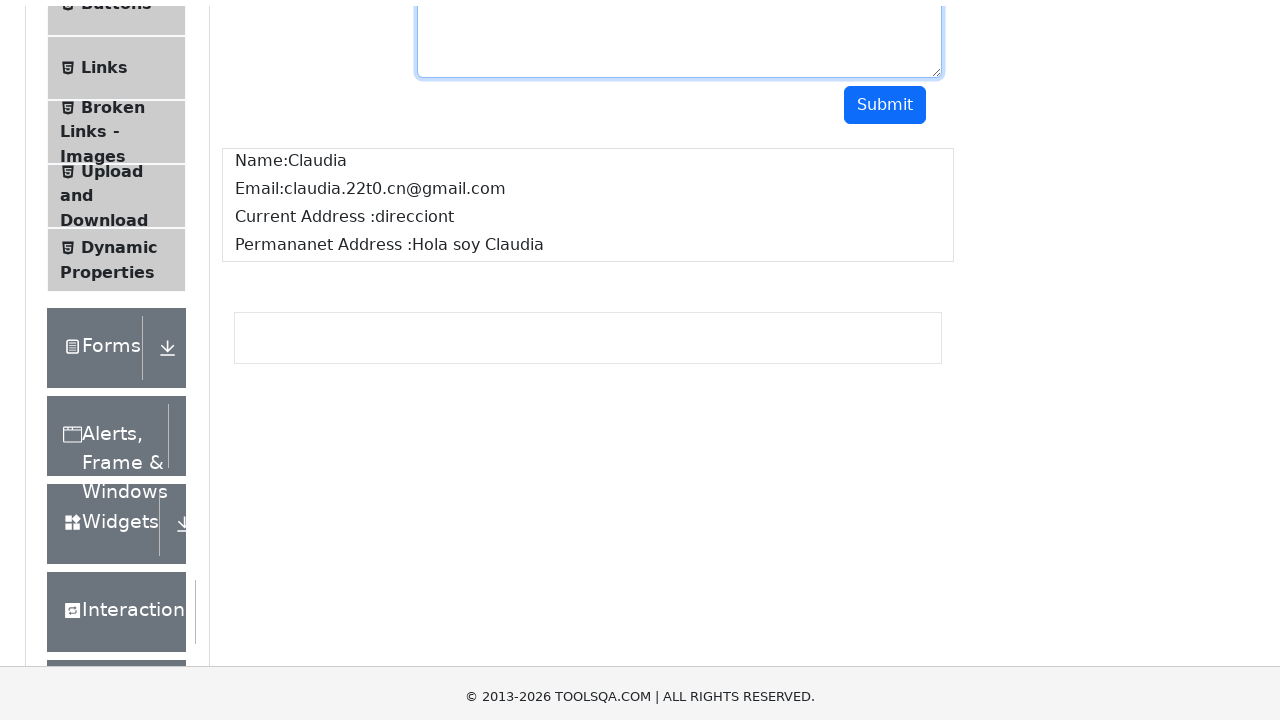

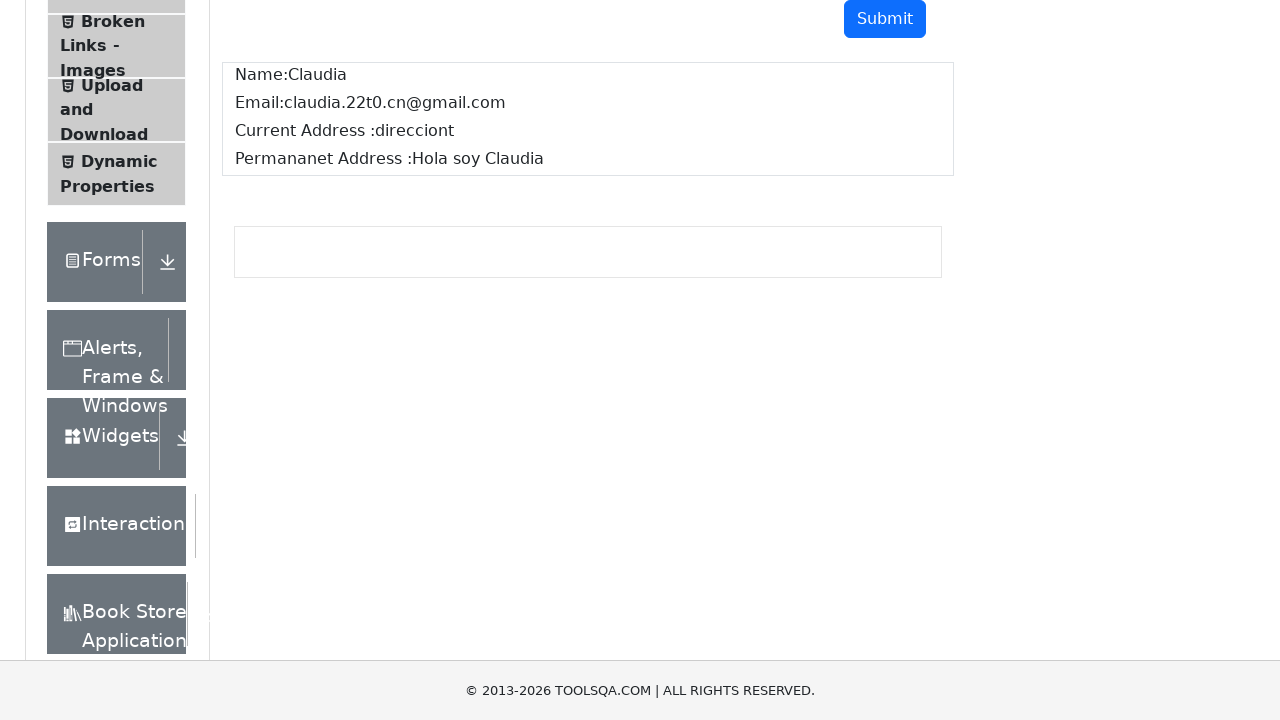